Tests selecting a radio button by label text

Starting URL: https://www.w3schools.com/bootstrap/tryit.asp?filename=trybs_form_radio_inline&stacked=h

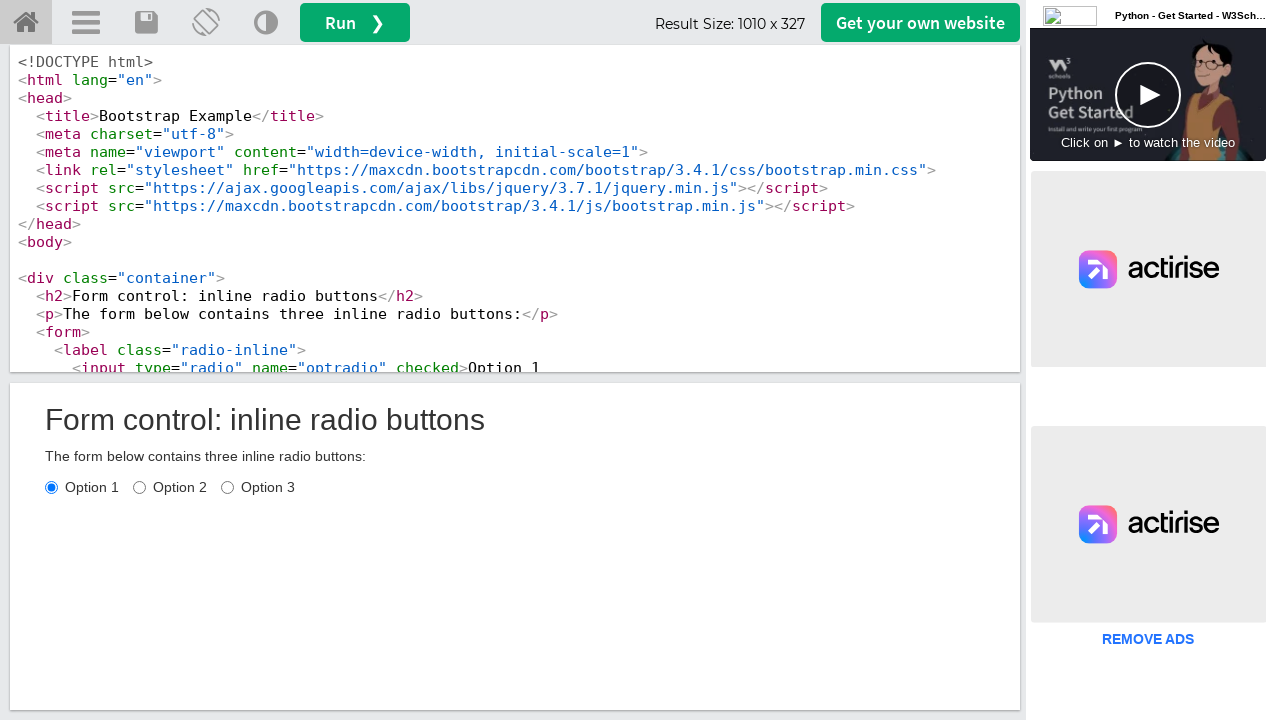

Located iframe#iframeResult containing the form
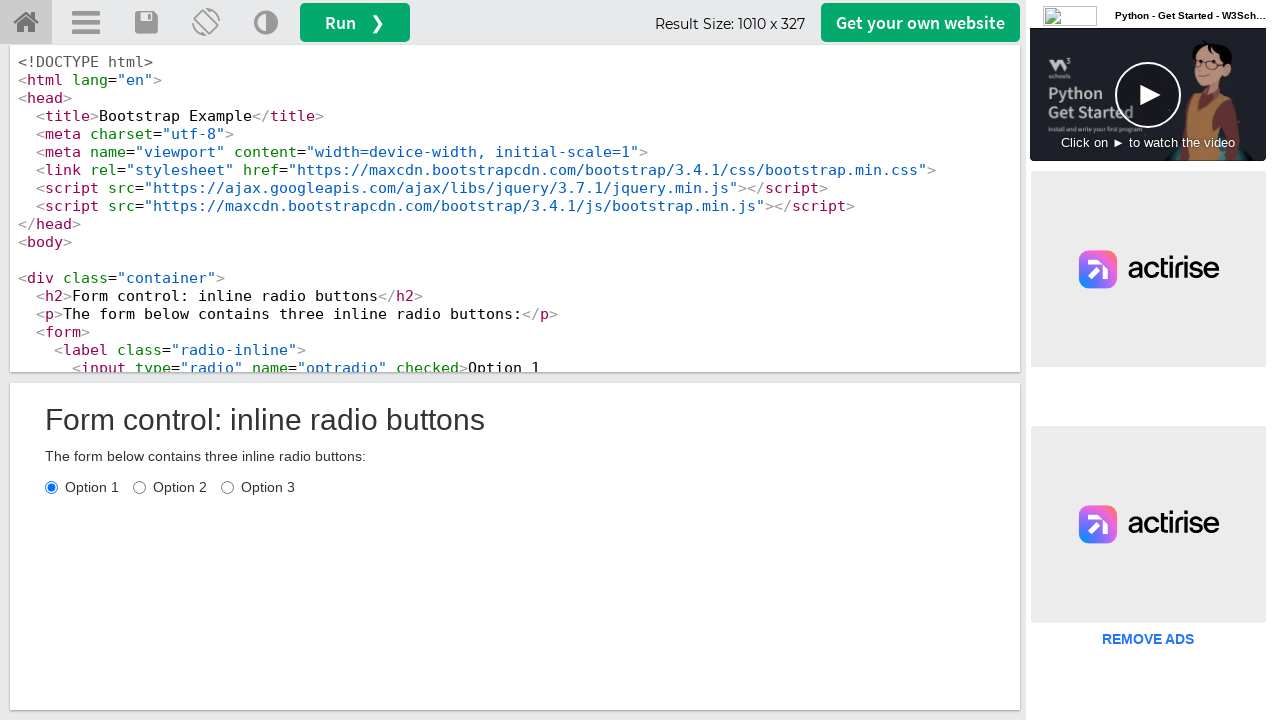

Clicked radio button labeled 'Option 1' at (82, 487) on iframe#iframeResult >> internal:control=enter-frame >> label:has-text('Option 1'
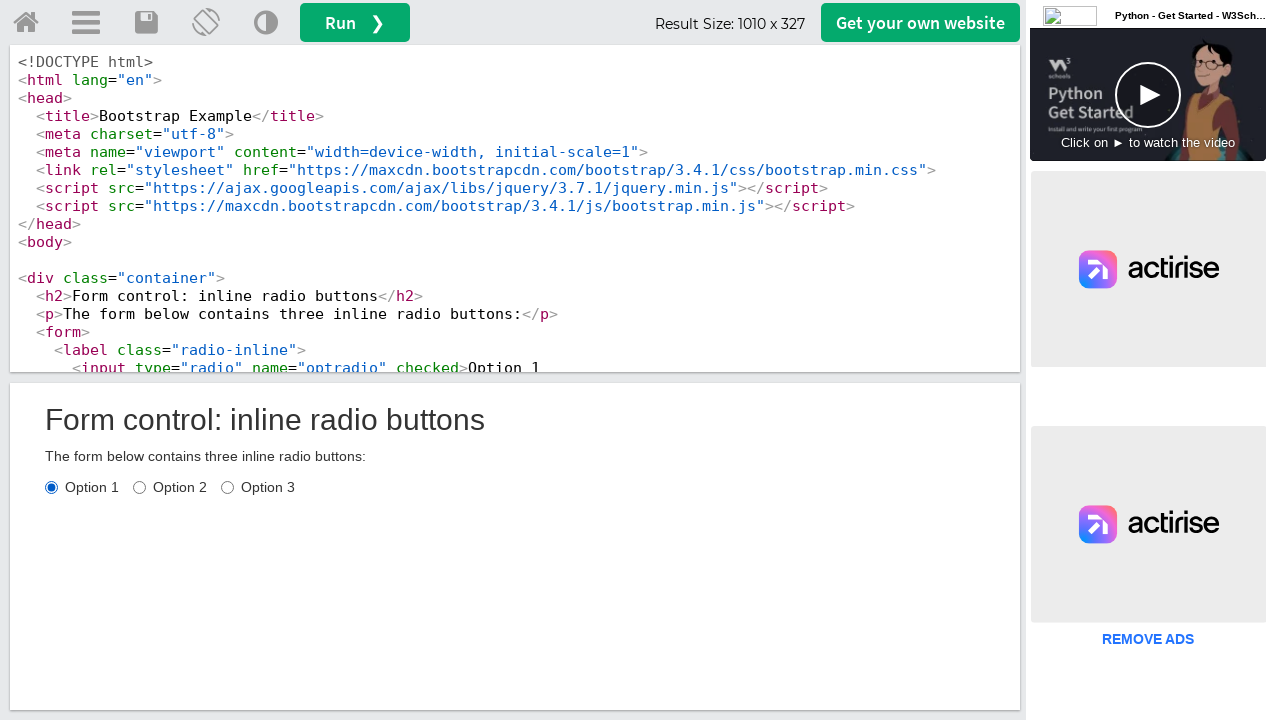

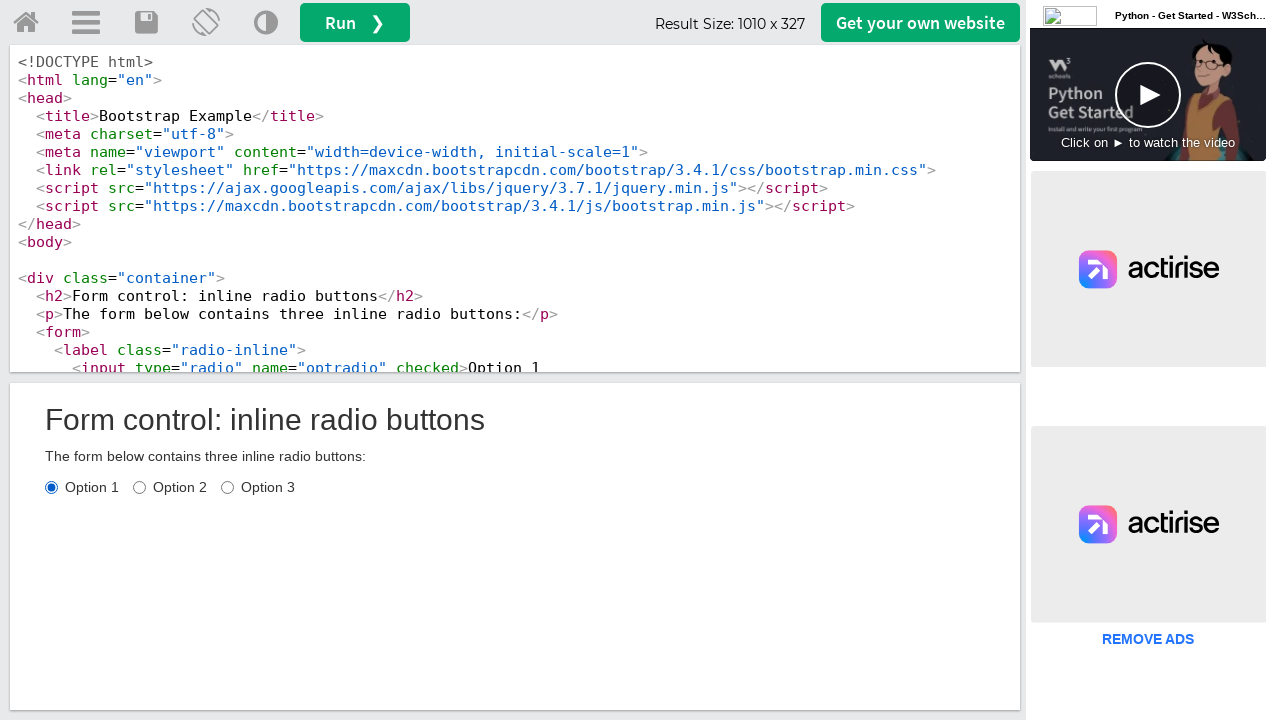